Tests implicit wait functionality by clicking a button that triggers a delayed element, then filling a text field that appears after the wait

Starting URL: https://www.hyrtutorials.com/p/waits-demo.html

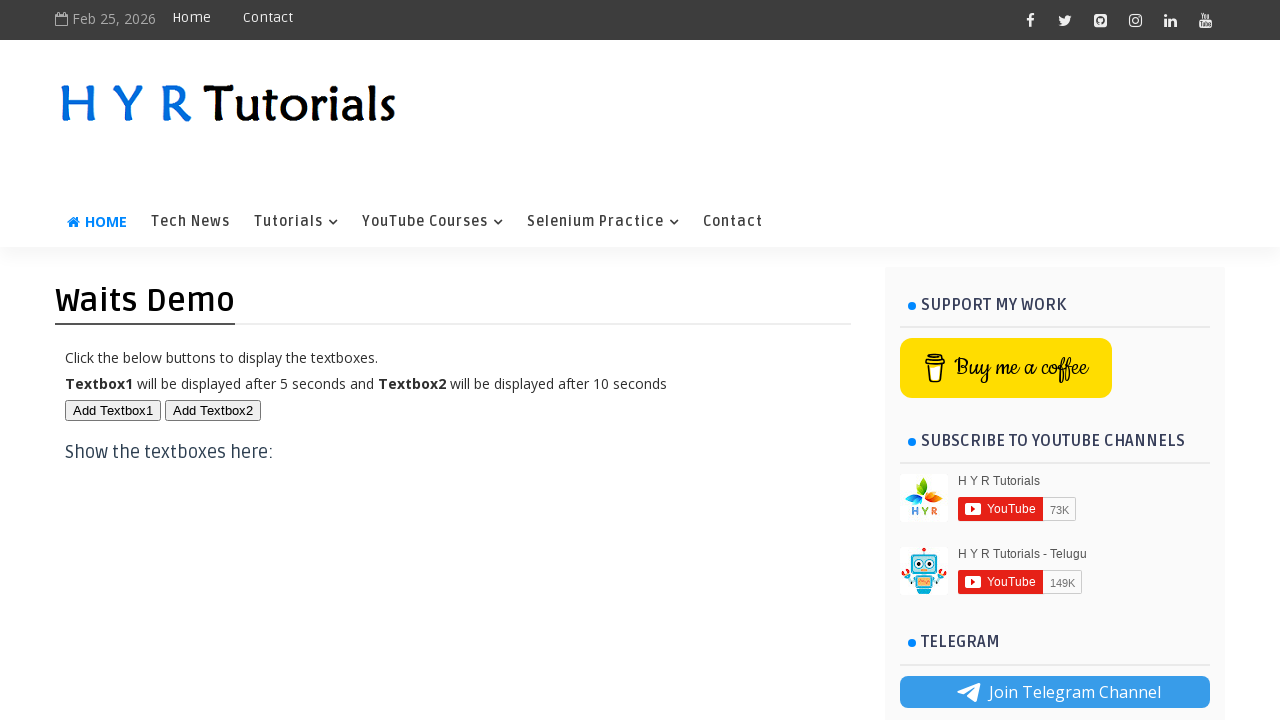

Clicked button to trigger delayed element at (113, 410) on #btn1
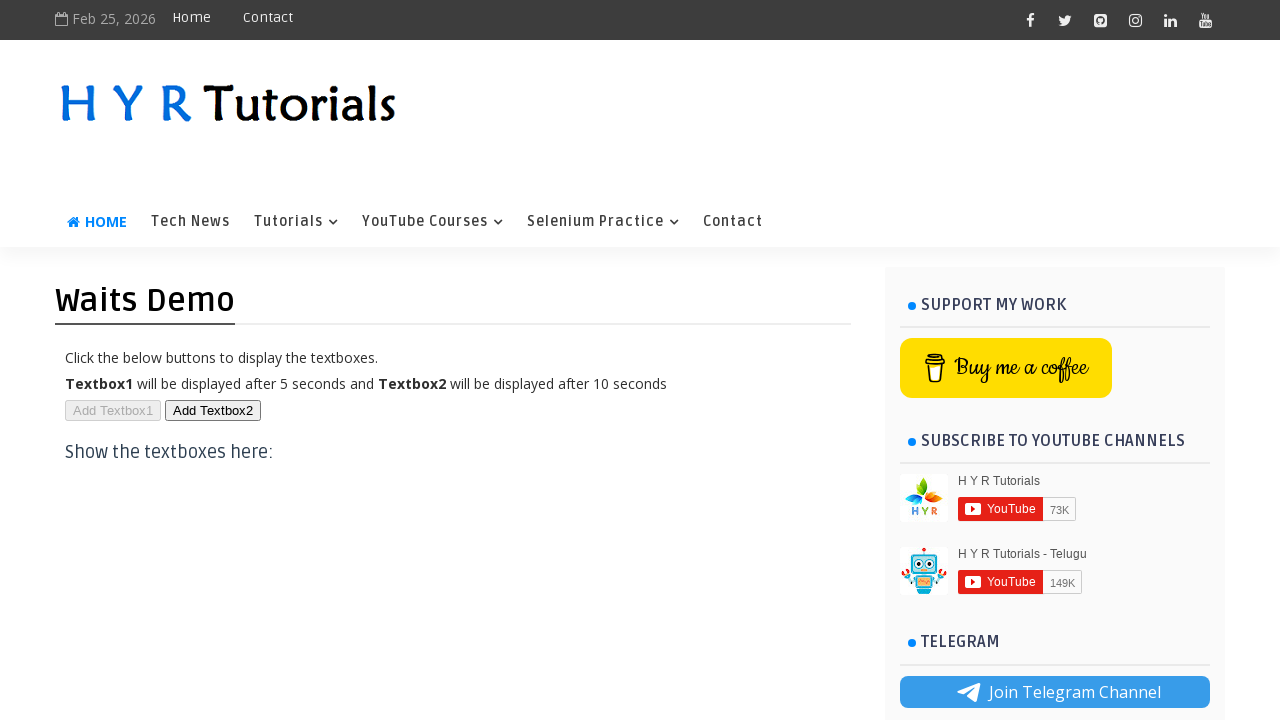

Text field appeared after implicit wait
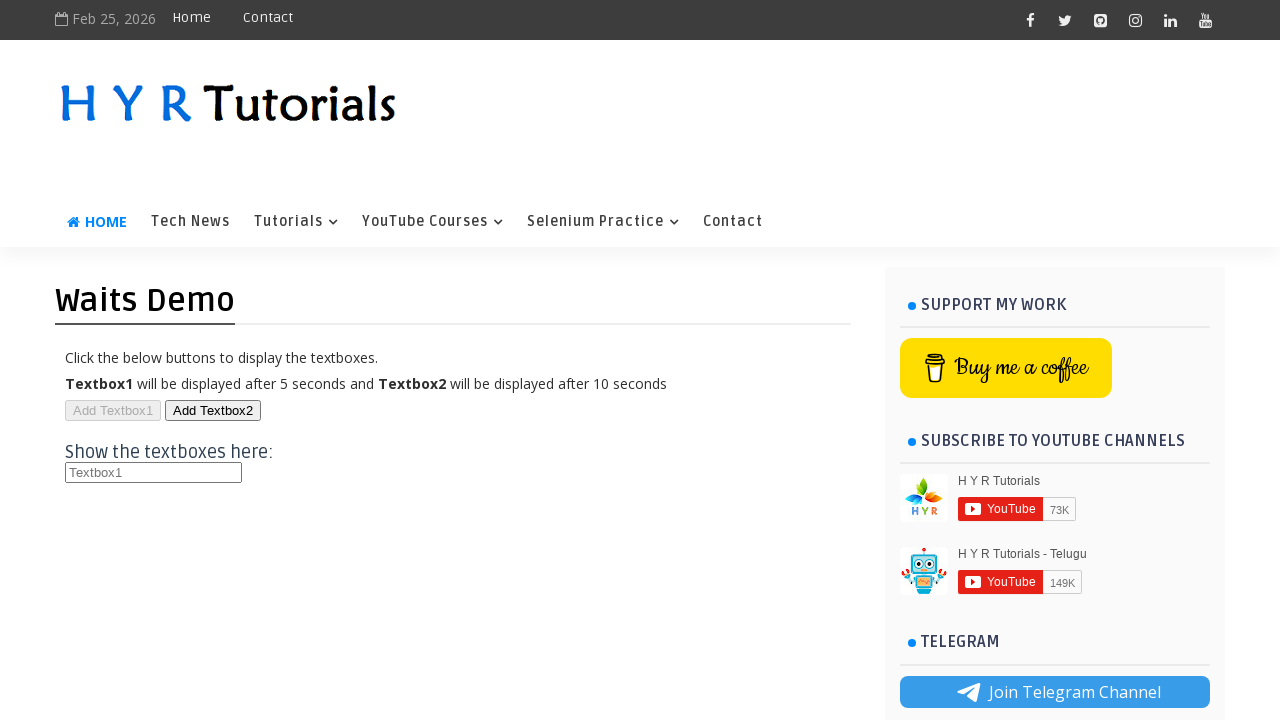

Filled text field with 'ritish' on #txt1
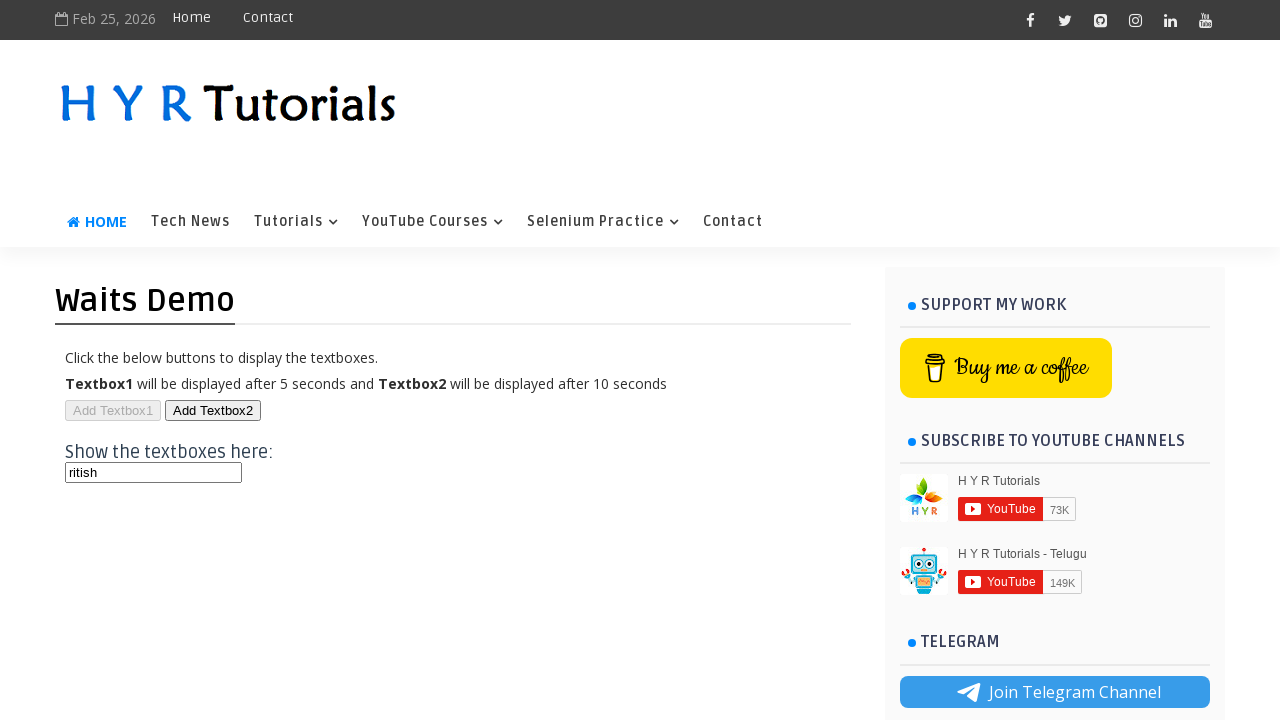

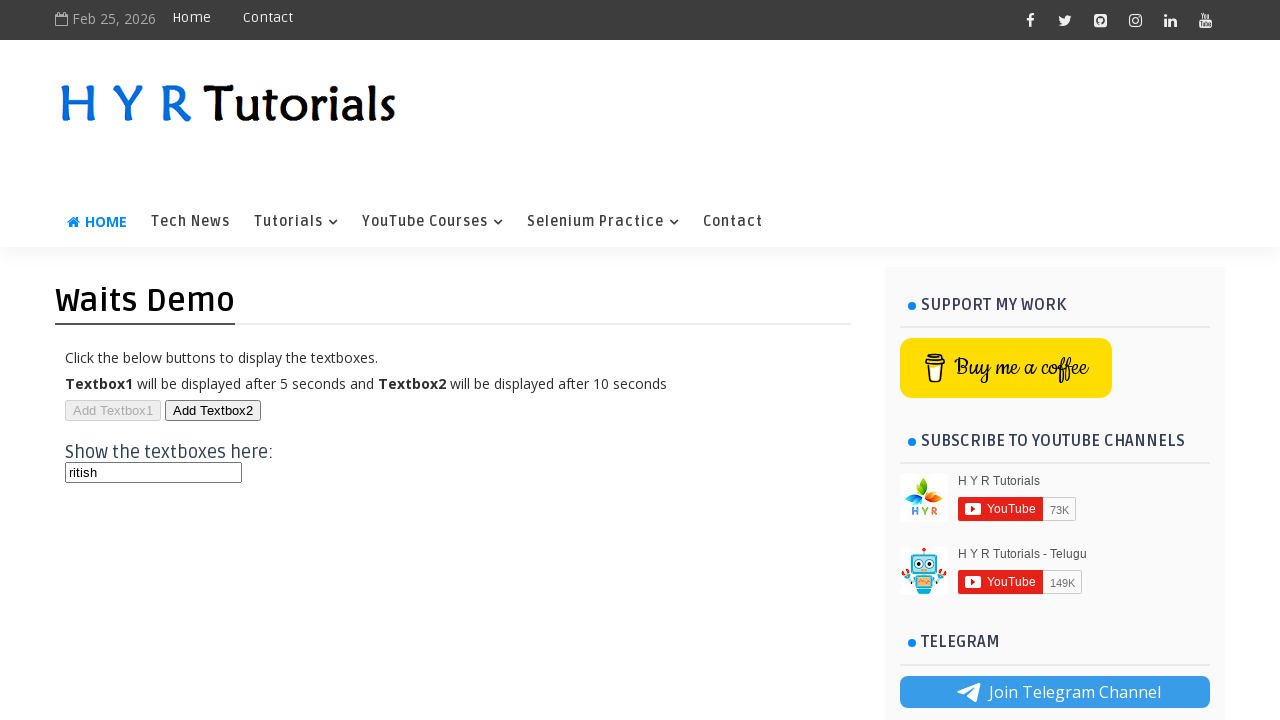